Tests radio button functionality by clicking on "Yes" and "Impressive" radio buttons and verifying the selection text is displayed

Starting URL: https://demoqa.com/radio-button

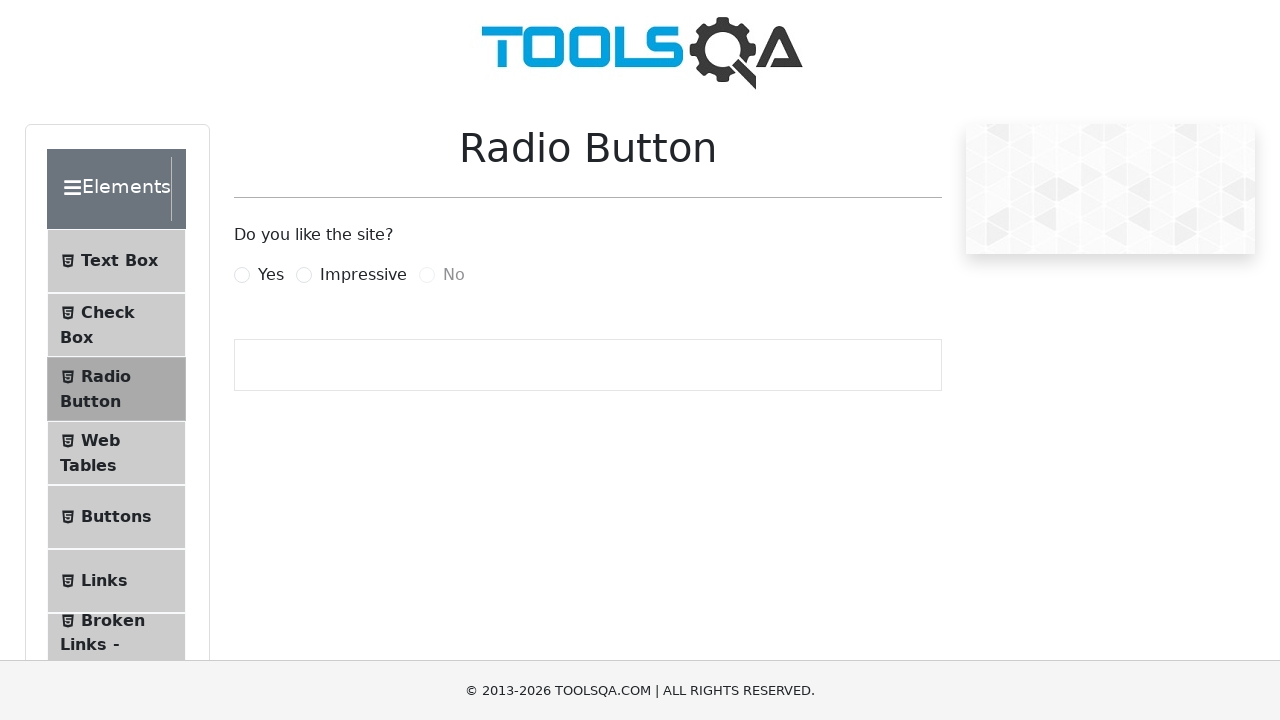

Clicked 'Yes' radio button at (271, 275) on xpath=//label[normalize-space()='Yes']
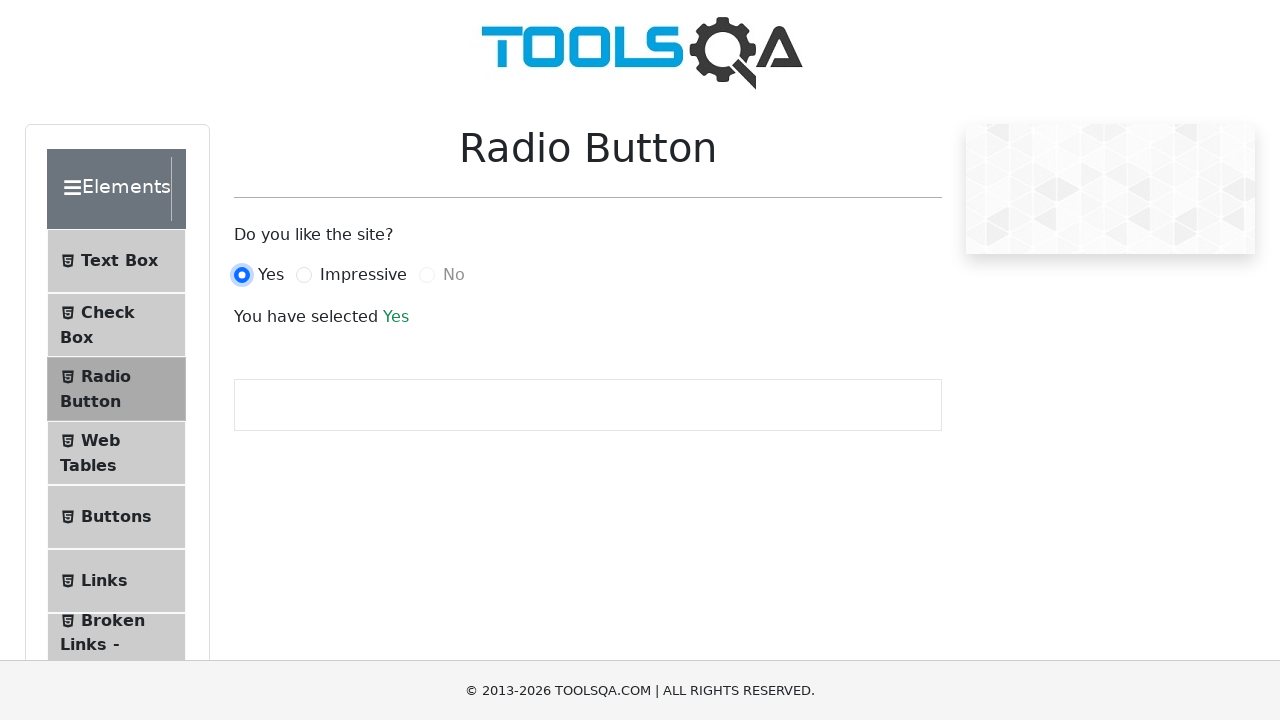

Verified selection text appeared after clicking 'Yes'
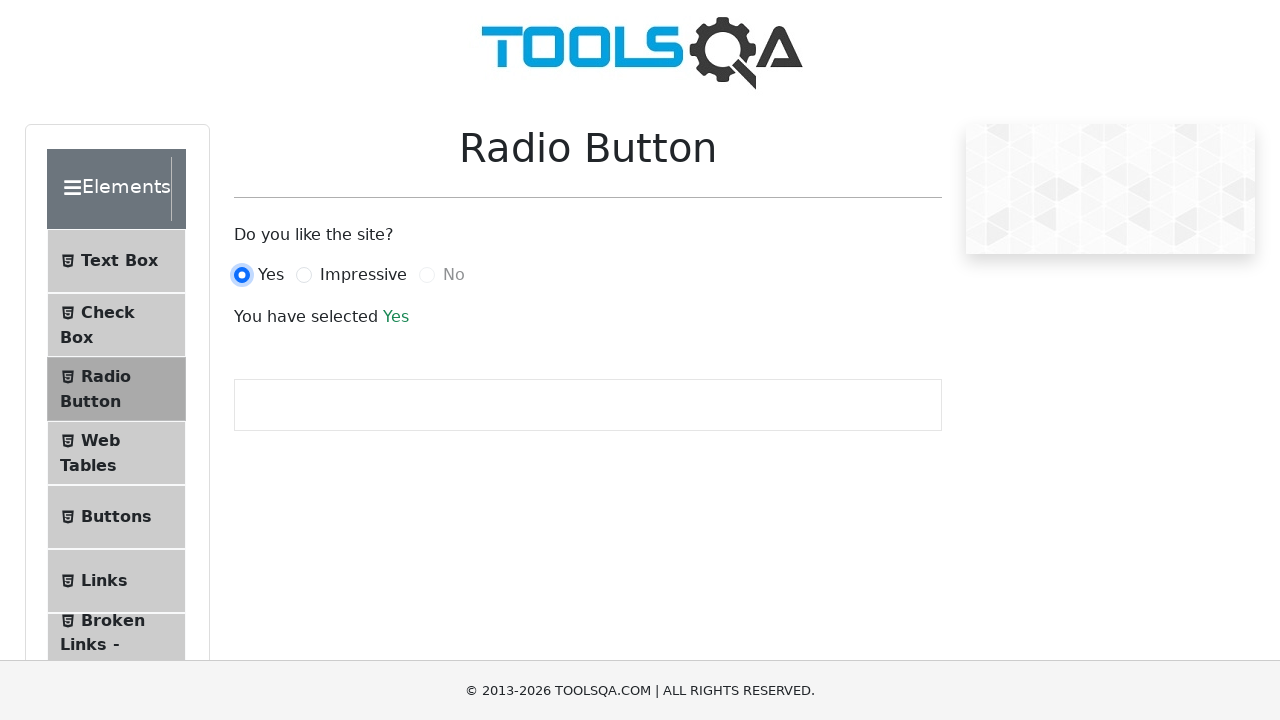

Clicked 'Impressive' radio button at (363, 275) on xpath=//label[normalize-space()='Impressive']
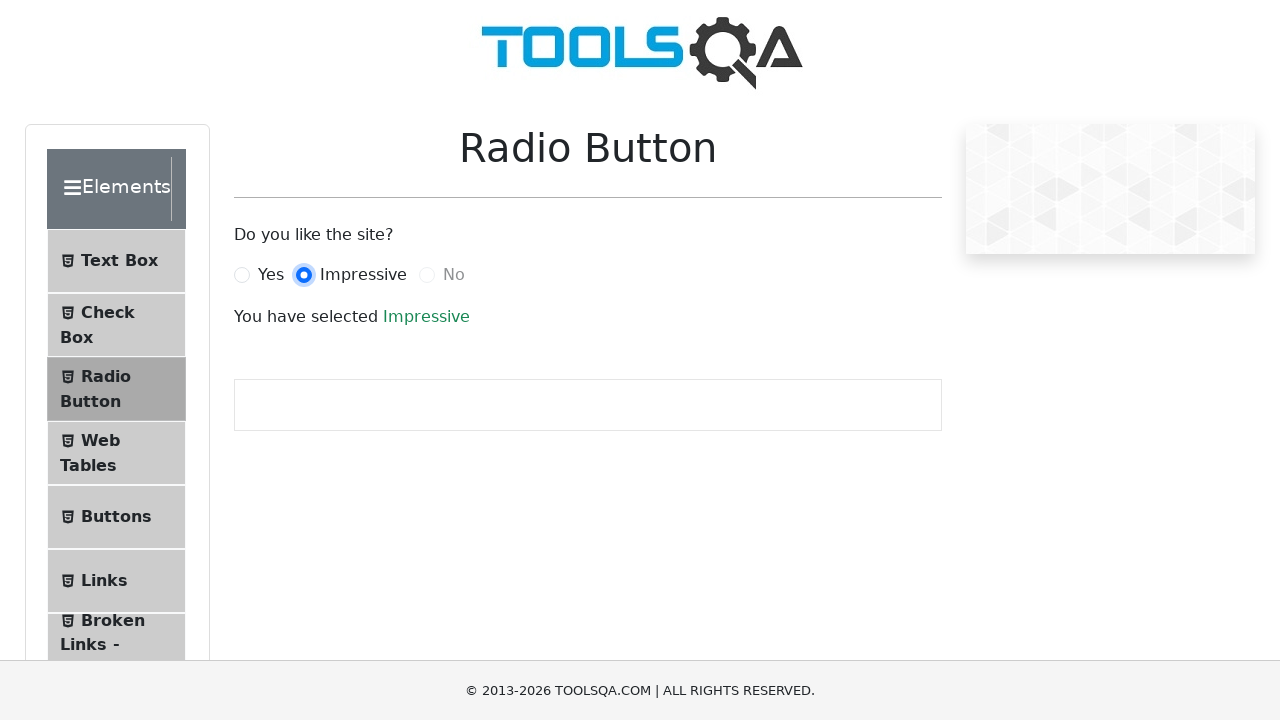

Verified selection text updated after clicking 'Impressive'
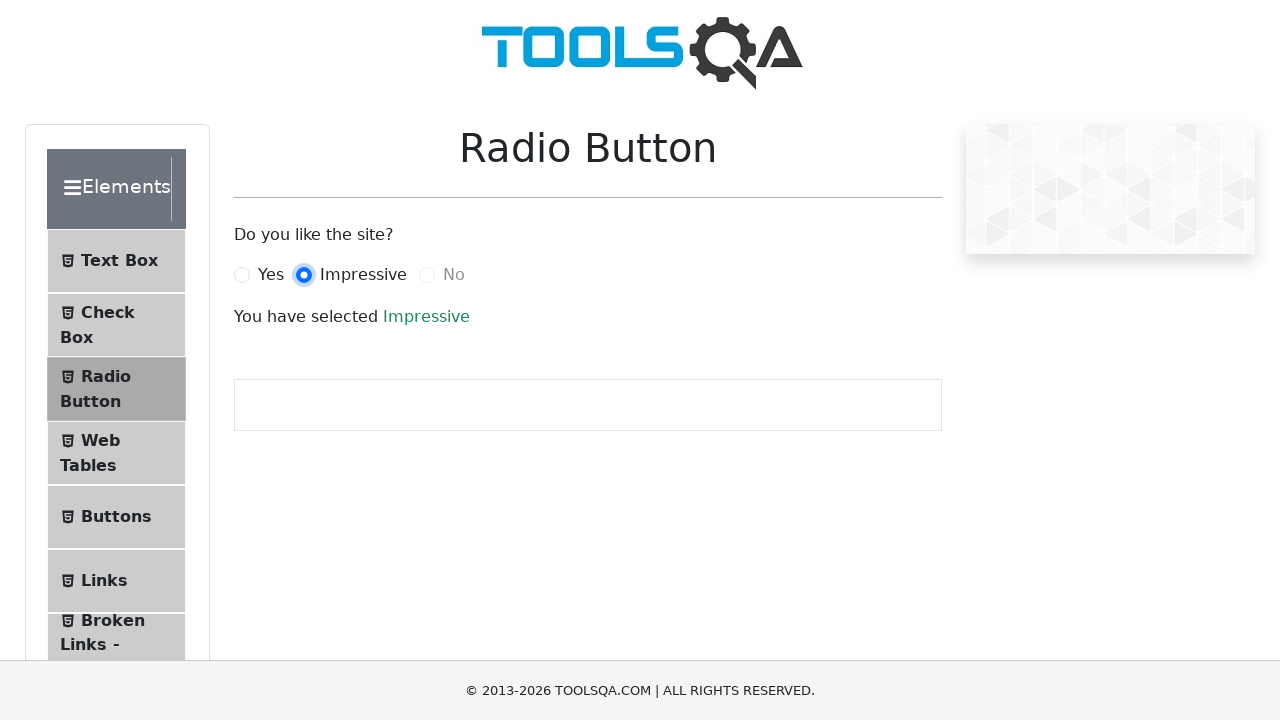

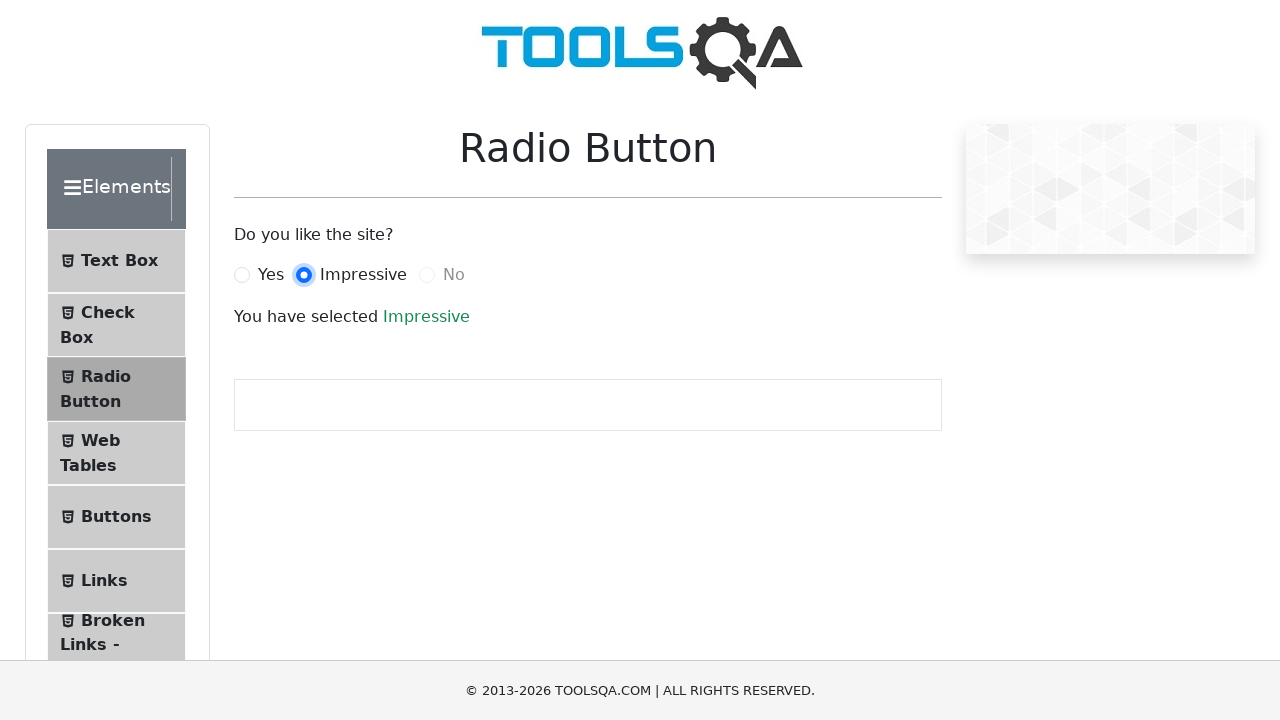